Tests basic form interactions on a practice automation page by clicking a radio button and filling a text input field

Starting URL: https://rahulshettyacademy.com/AutomationPractice/

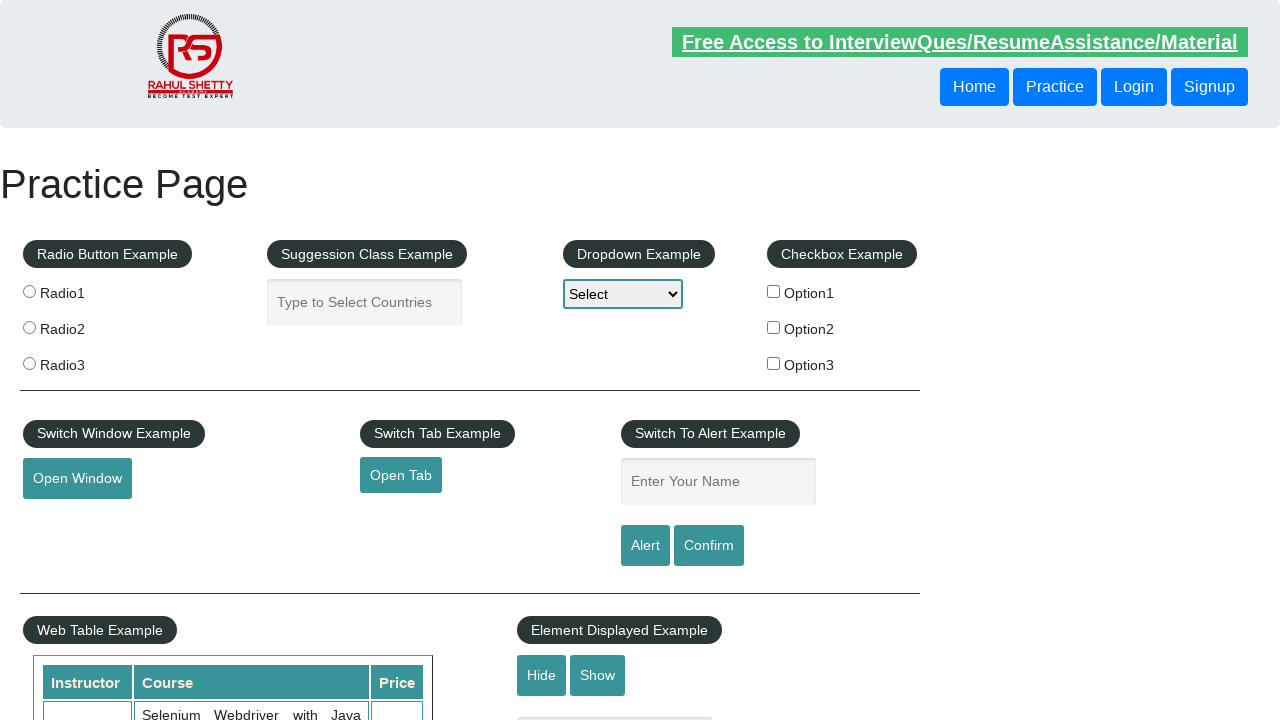

Clicked radio button with value 'radio1' at (29, 291) on input[value='radio1']
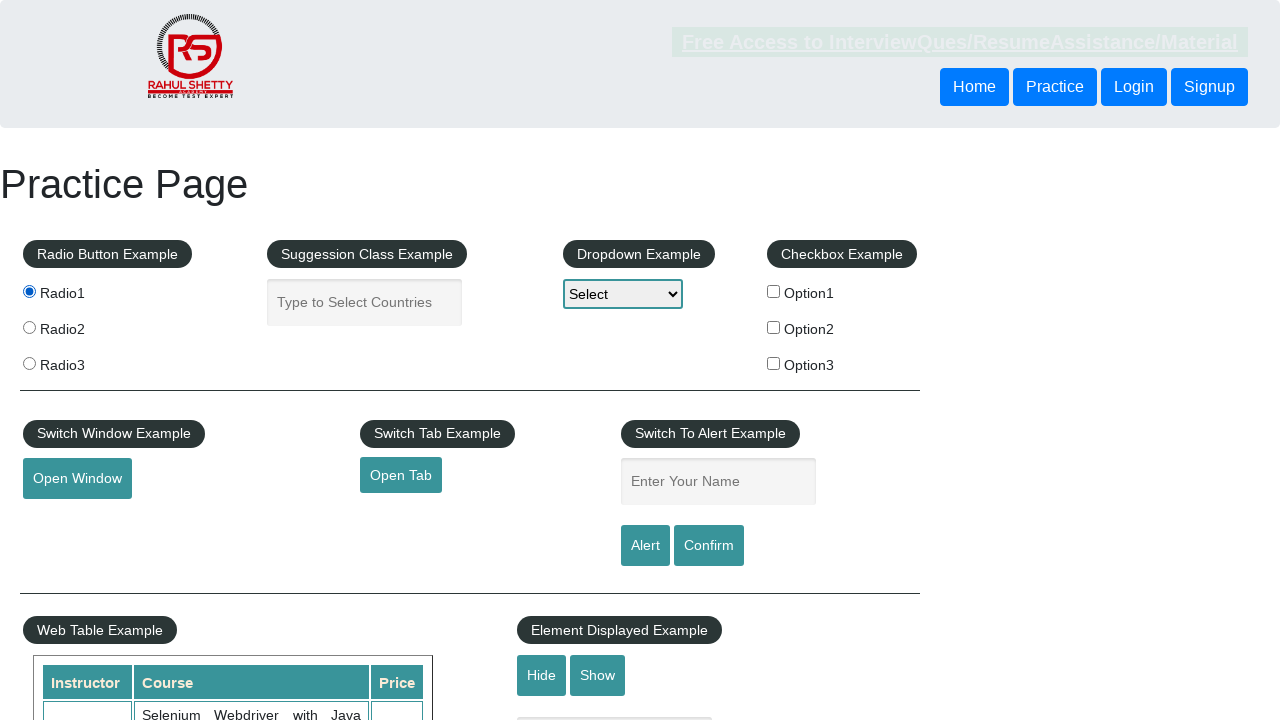

Filled autocomplete input field with 'Hey,I'am Aakanksha!' on input.inputs.ui-autocomplete-input
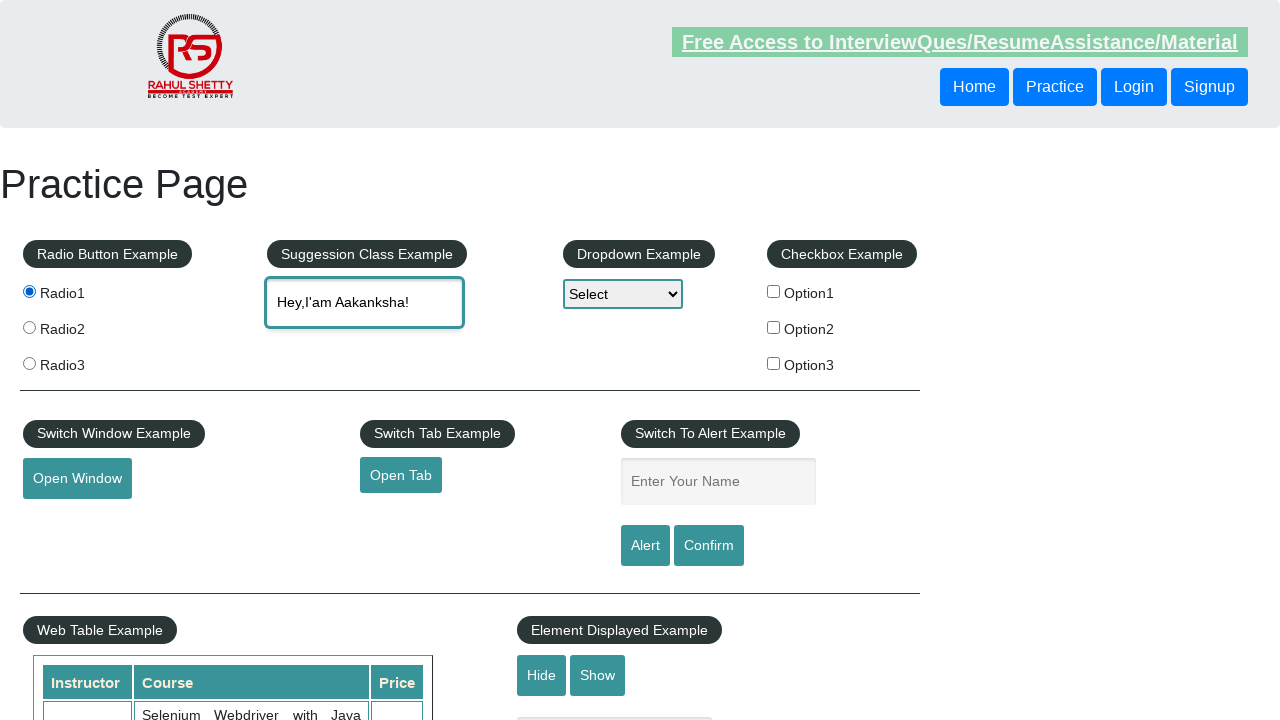

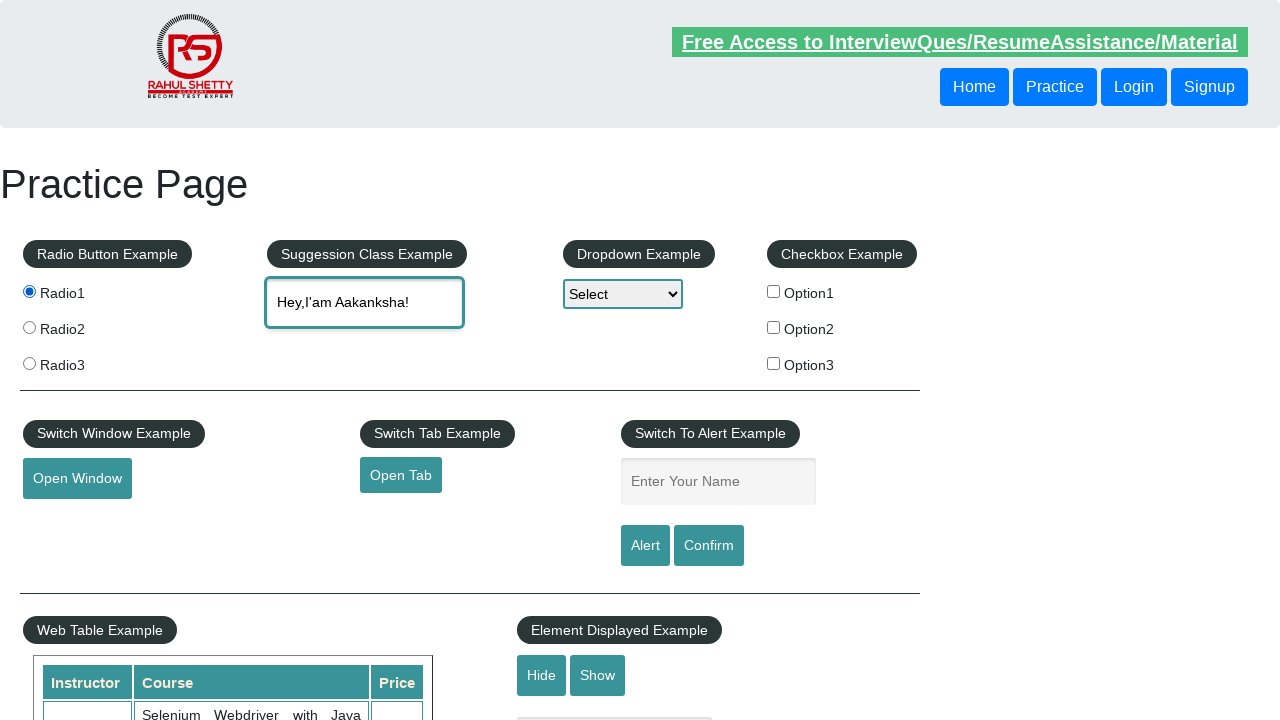